Tests the "Right Click Me" button by performing a right-click (context click) and validating the right click message is displayed

Starting URL: https://demoqa.com/buttons

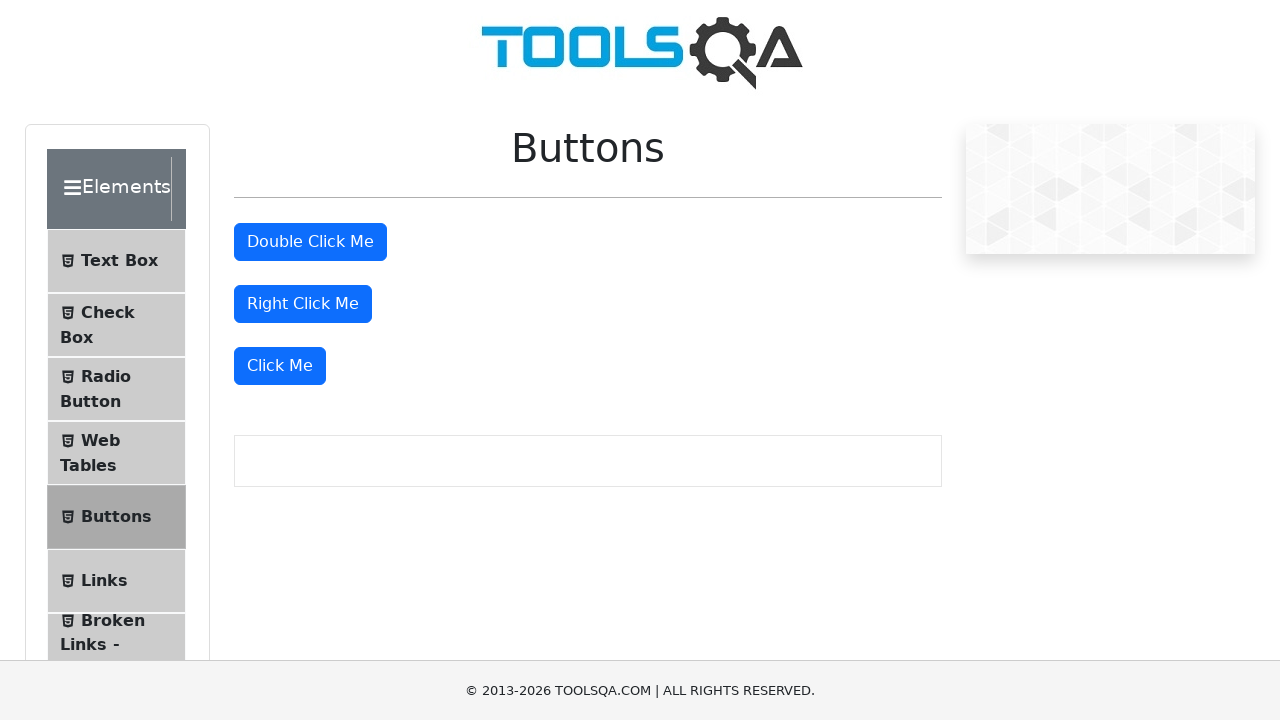

Navigated to https://demoqa.com/buttons
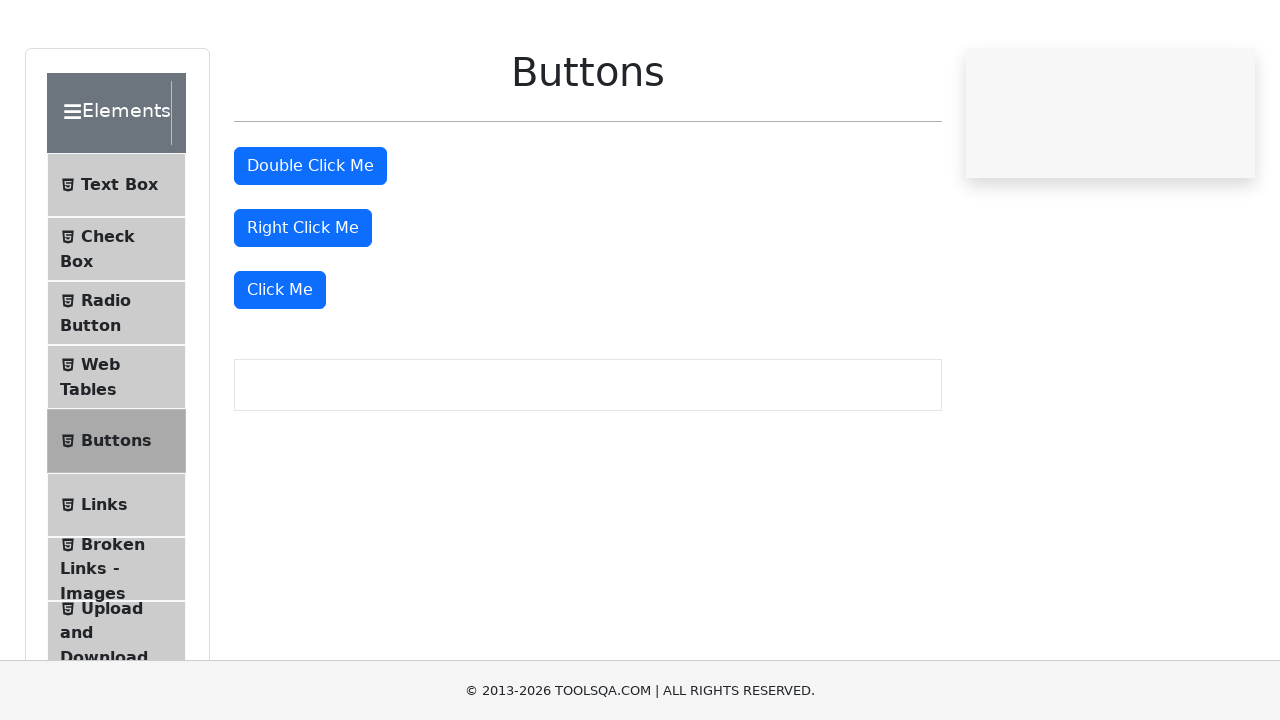

Right-clicked the 'Right Click Me' button at (303, 304) on #rightClickBtn
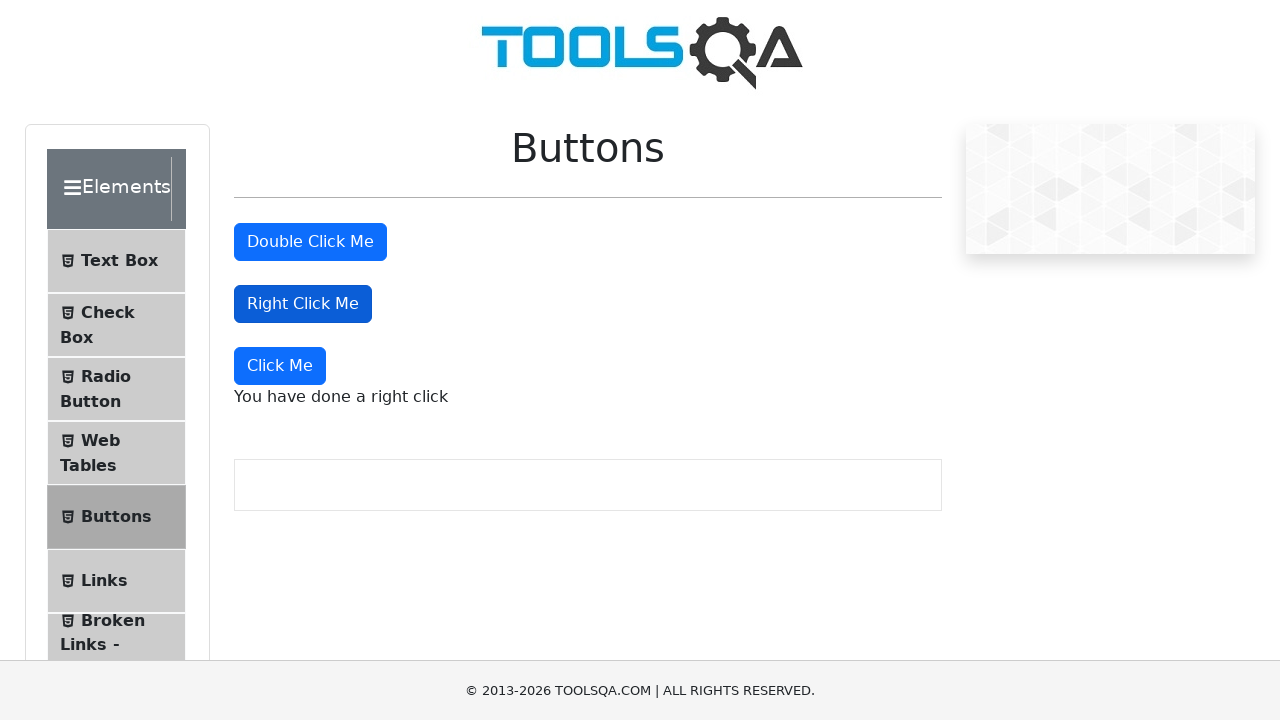

Right click message element loaded
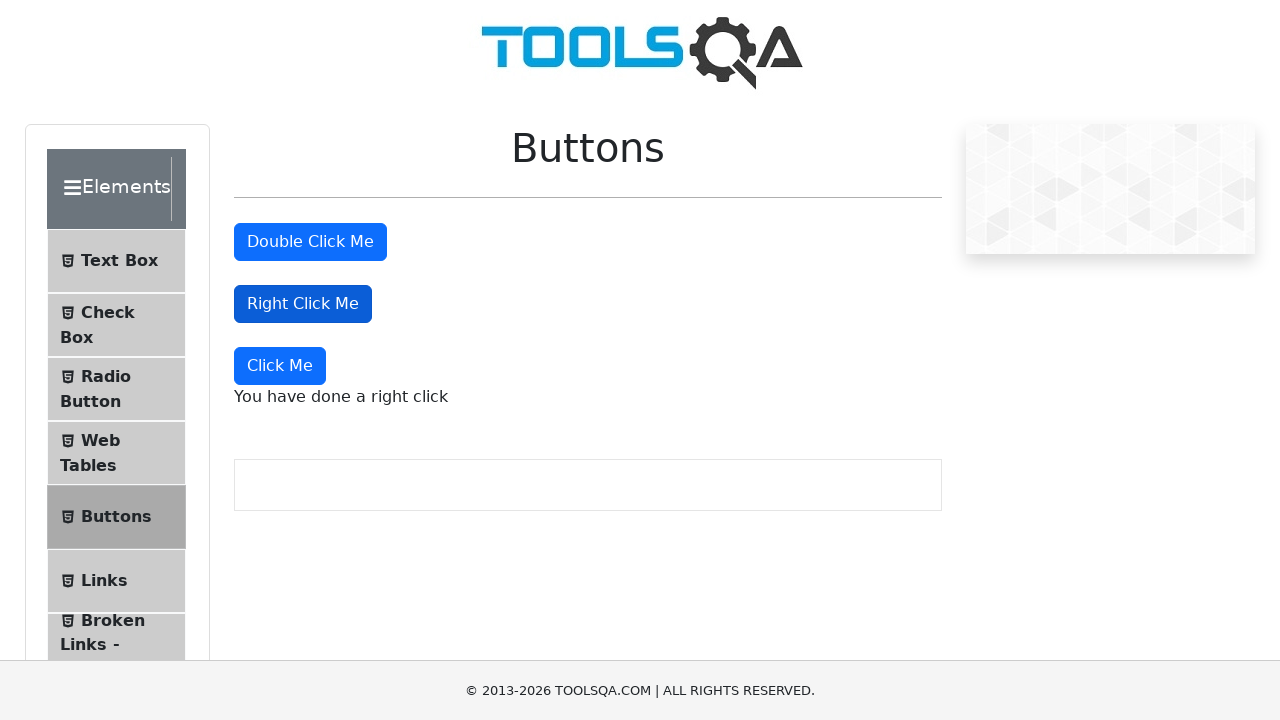

Verified right click message is visible
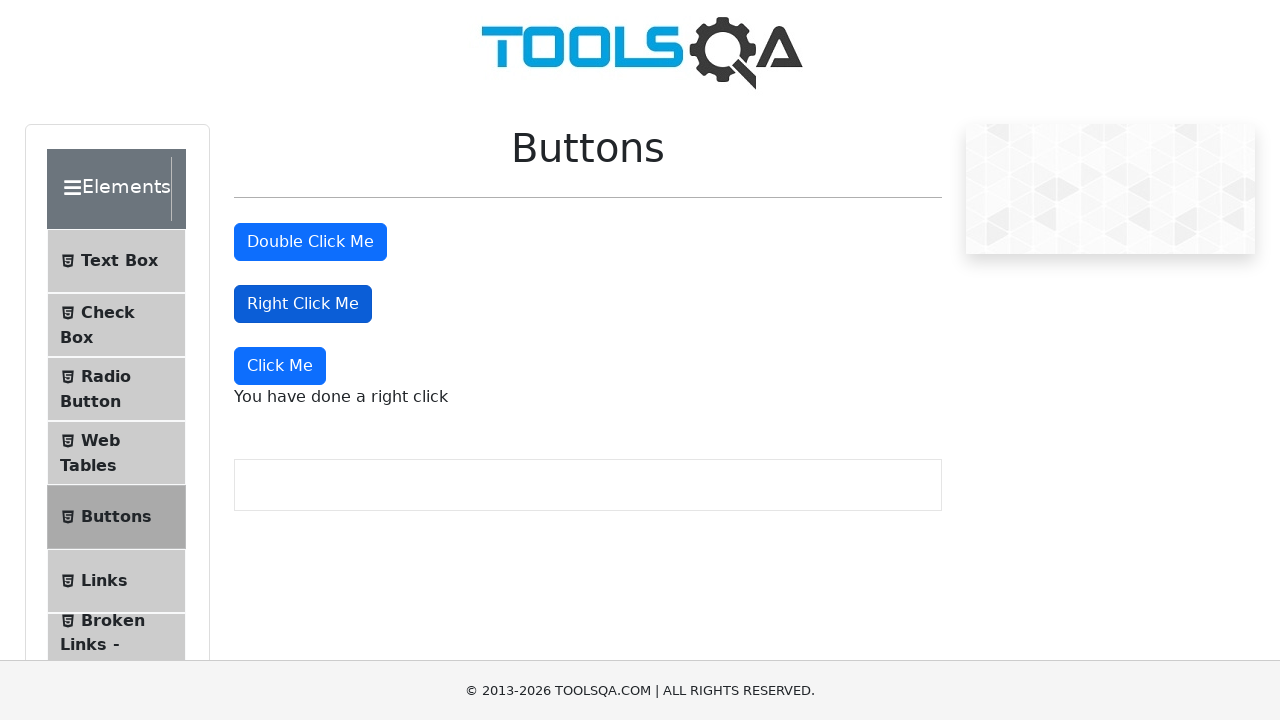

Verified right click message displays 'You have done a right click'
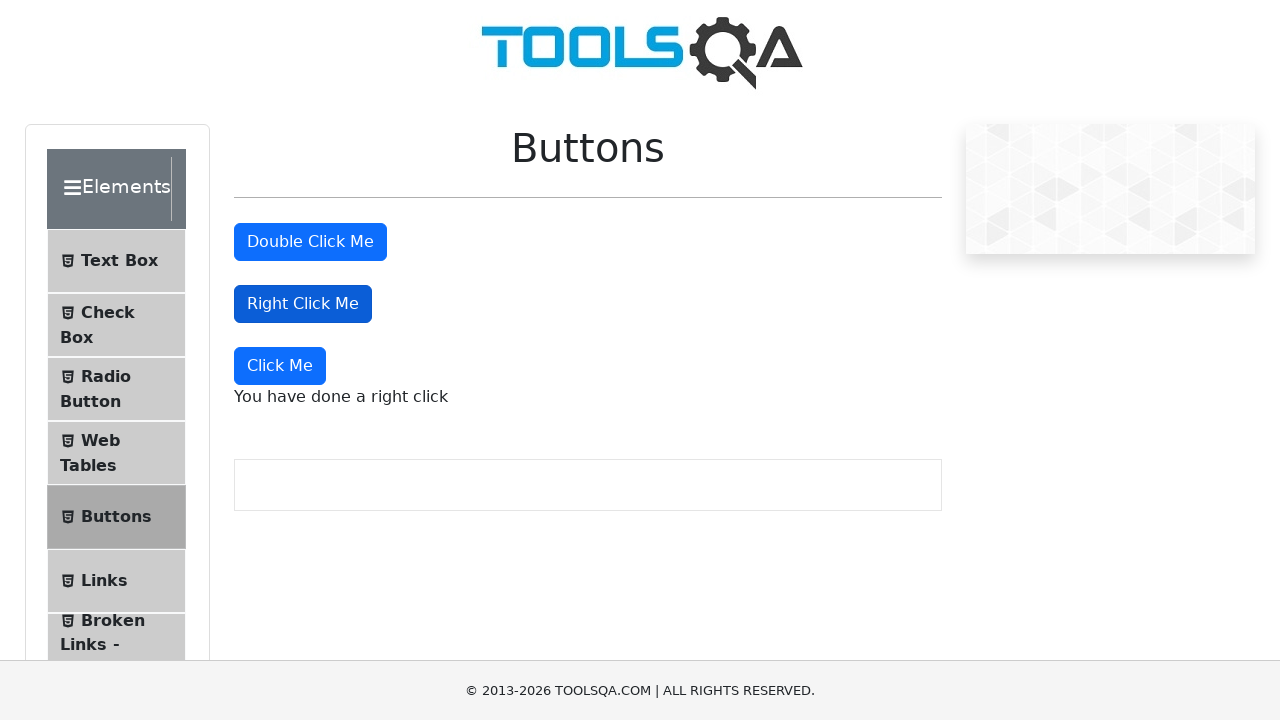

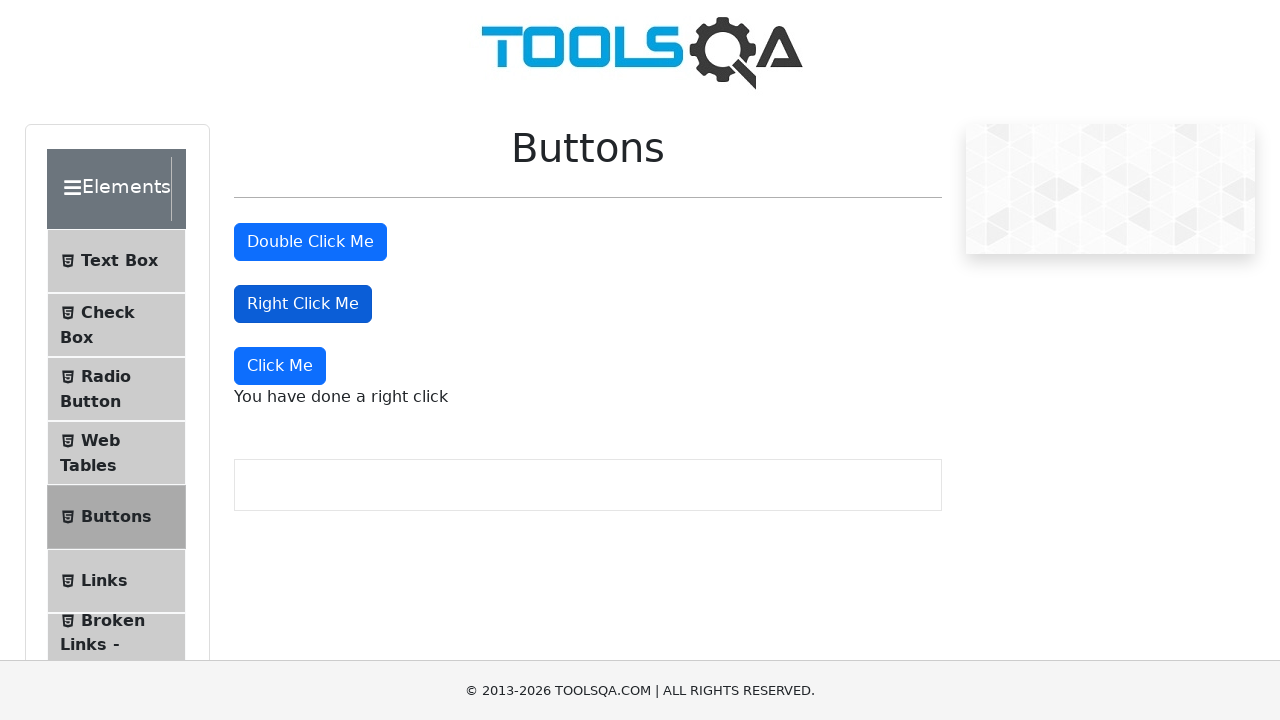